Navigates to a page and retrieves the background color CSS property of an h1 container element to verify it loads correctly.

Starting URL: https://kristinek.github.io/site/examples/po

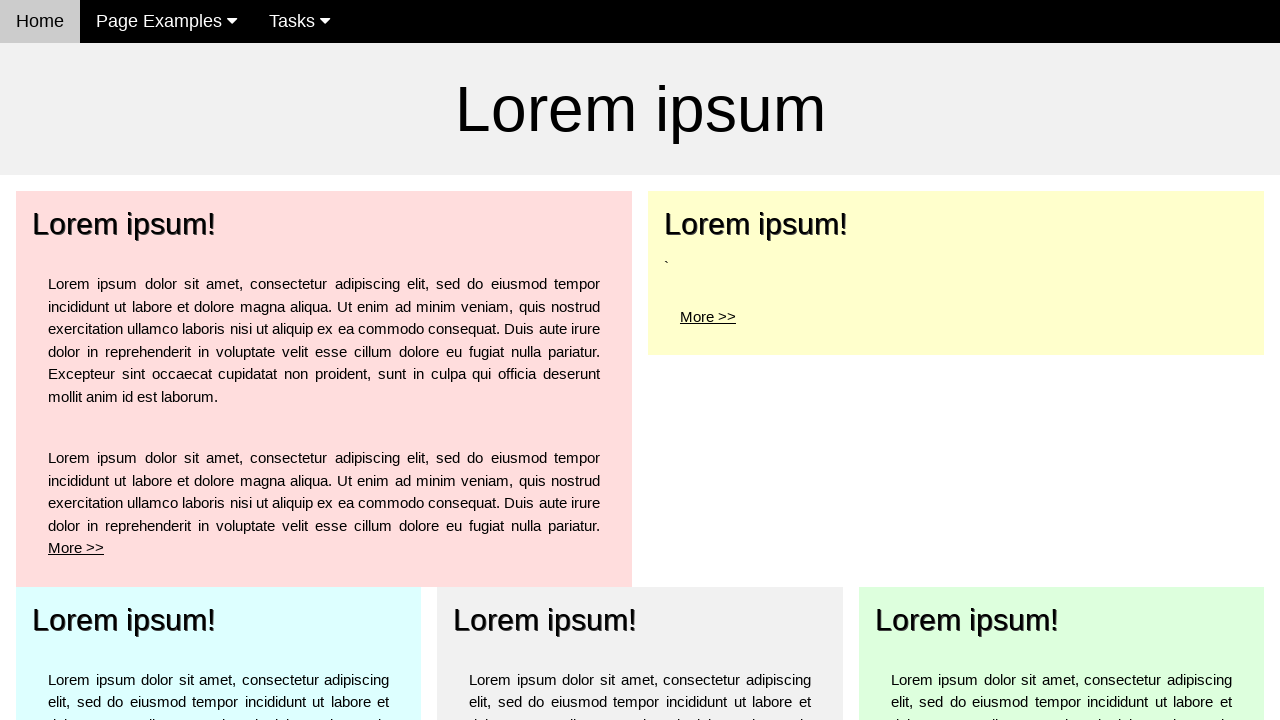

Navigated to https://kristinek.github.io/site/examples/po
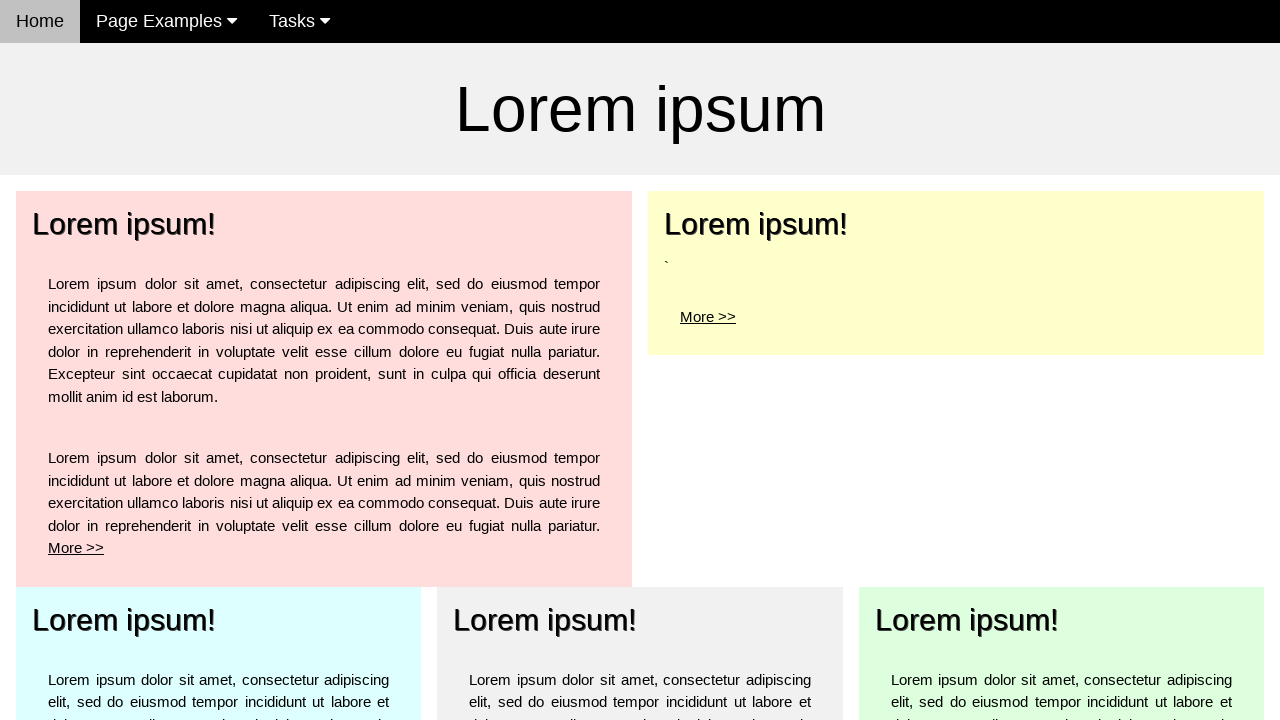

h1 container element loaded and is present
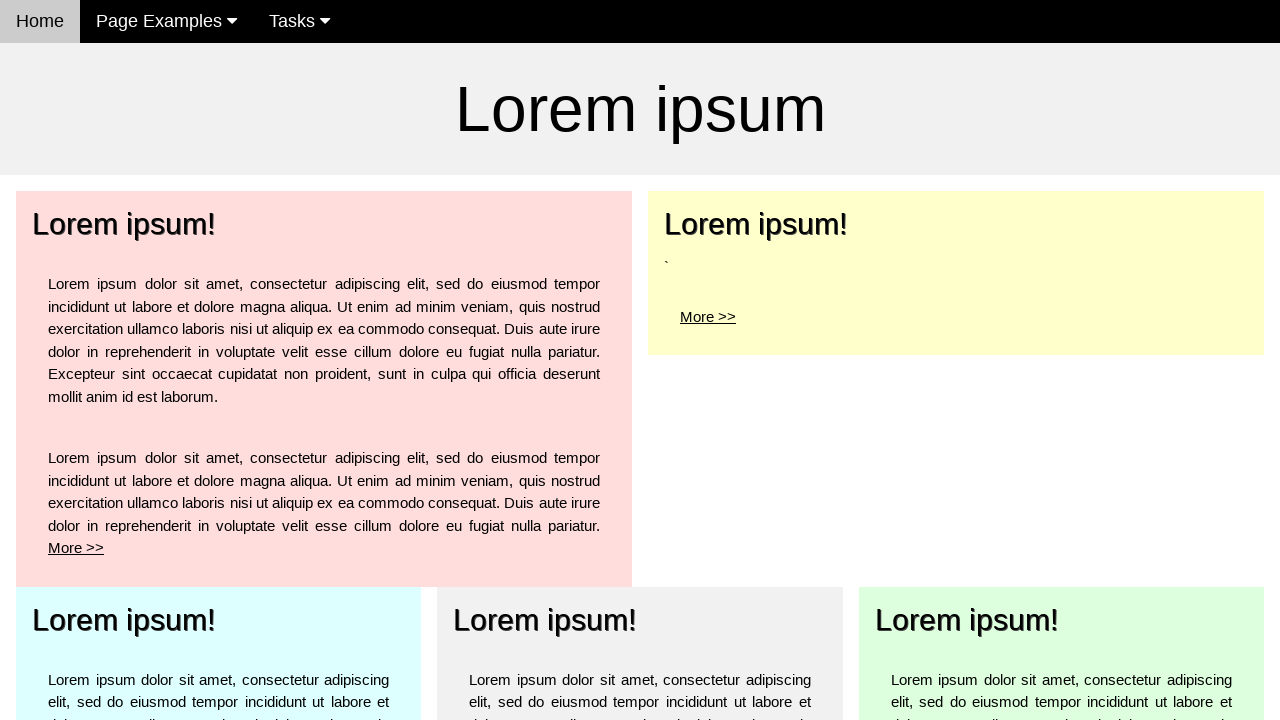

Retrieved background color of h1 container: rgb(241, 241, 241)
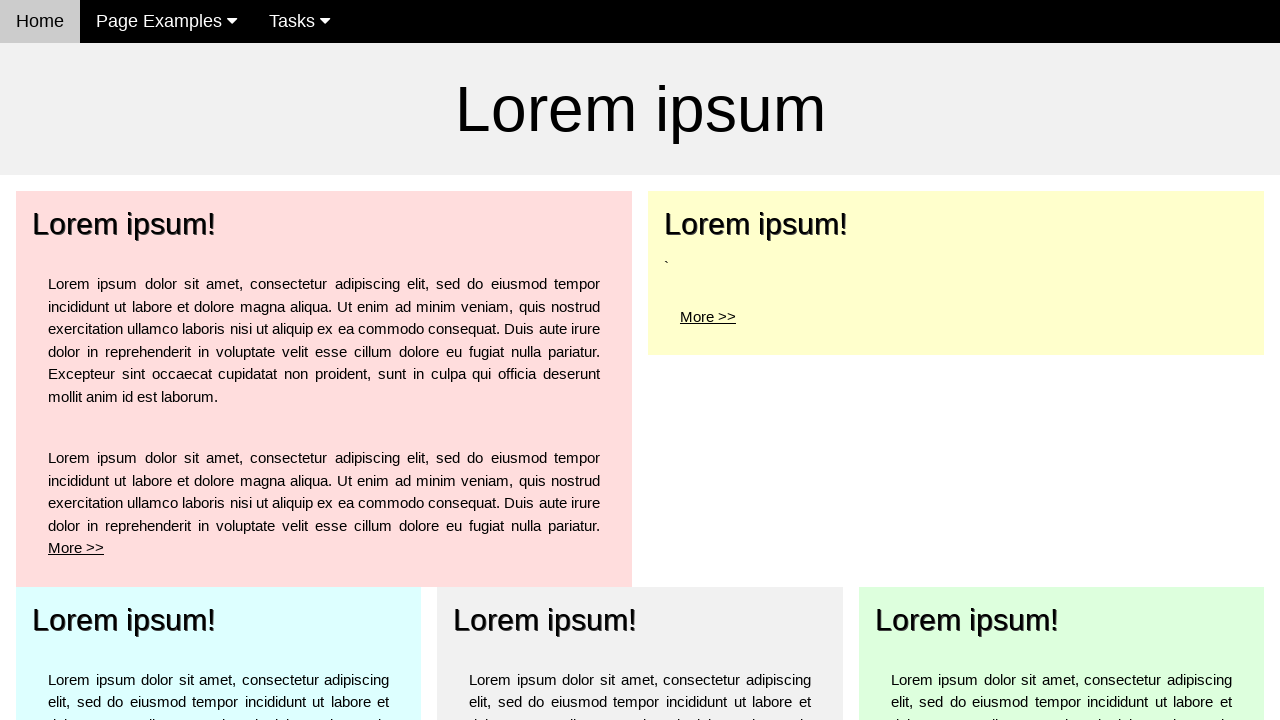

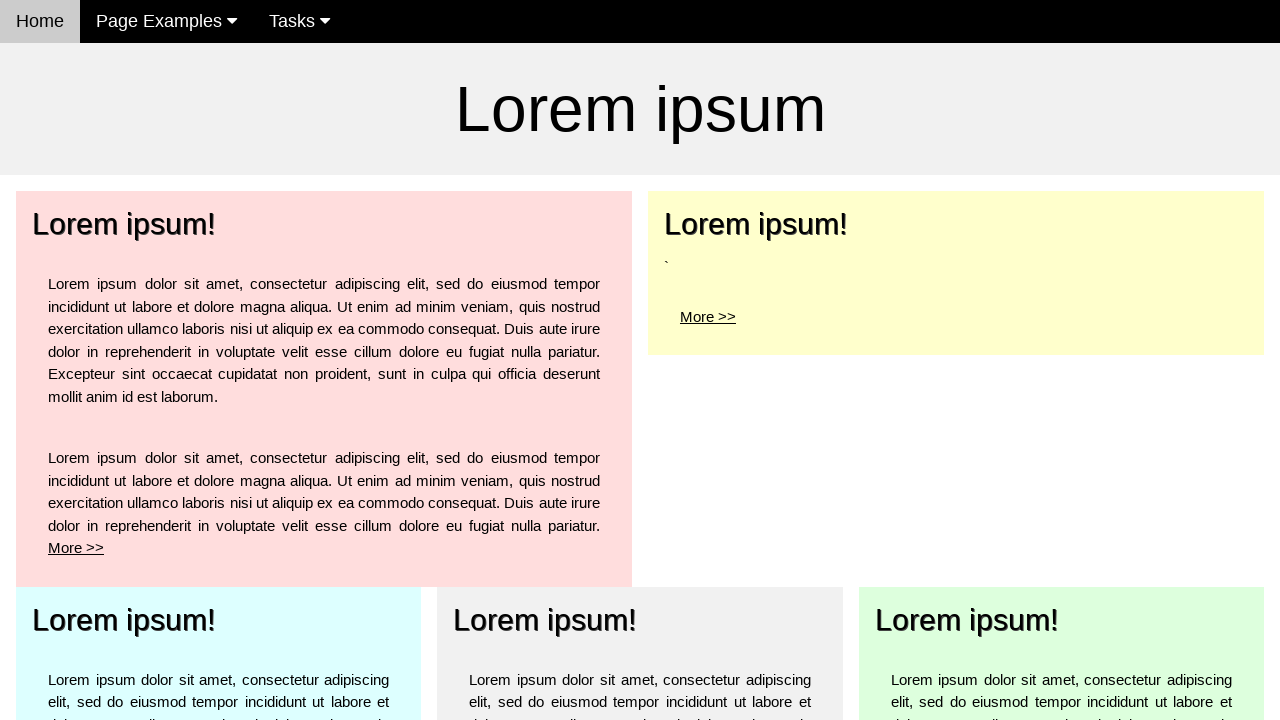